Tests form filling by entering information into multiple text fields including name, email, and addresses

Starting URL: https://demoqa.com/text-box

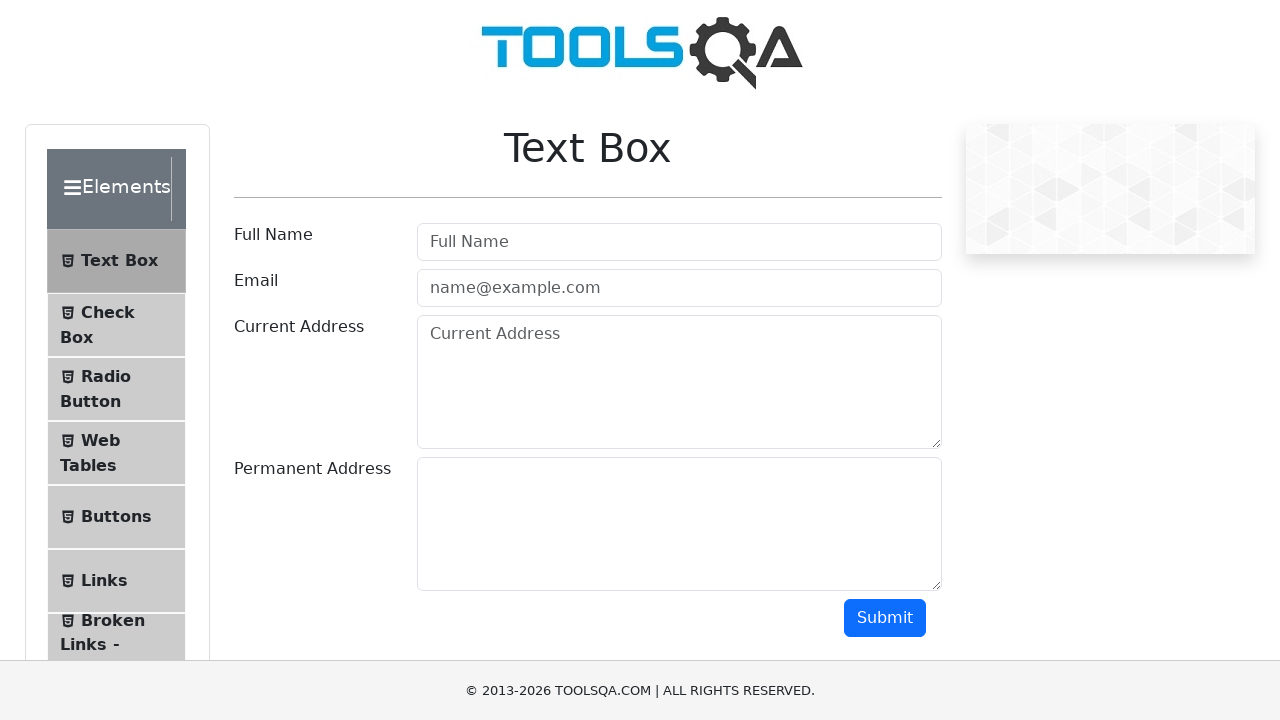

Filled full name field with 'Shota Brokishvili' on input[autocomplete='off']
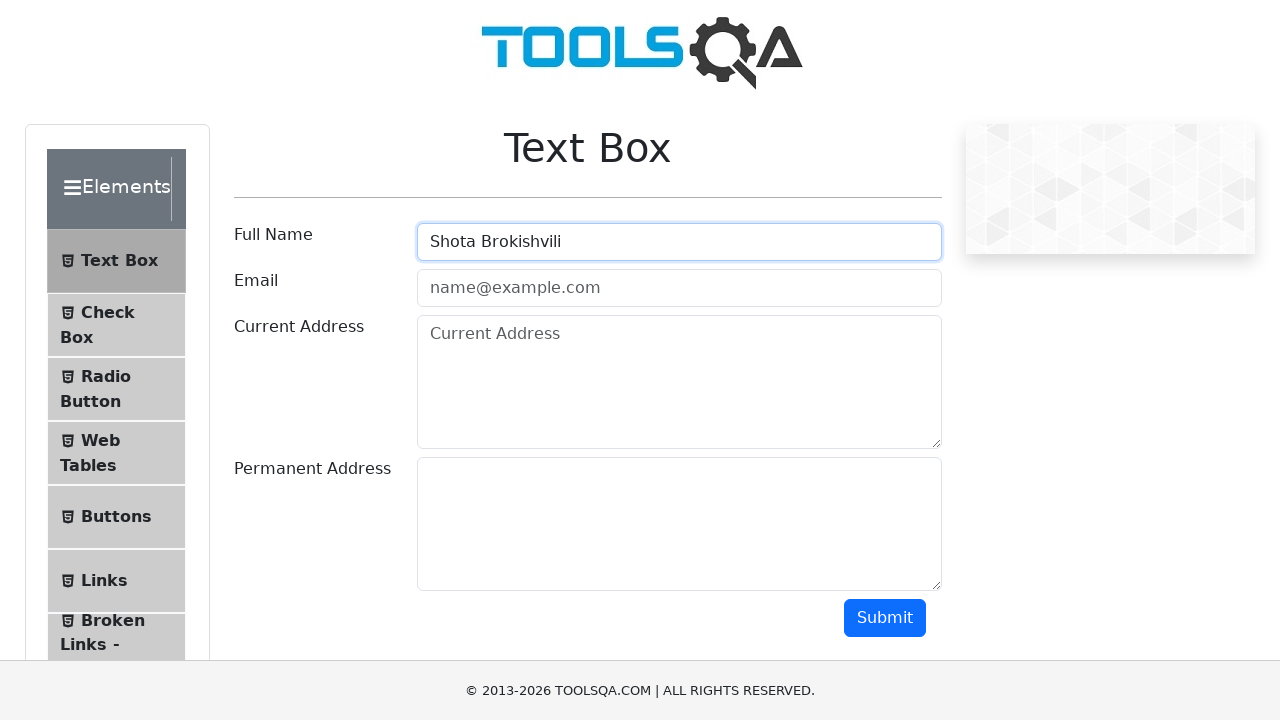

Filled email field with 'shota.brokishvili@gmail.com' on input[type='email']
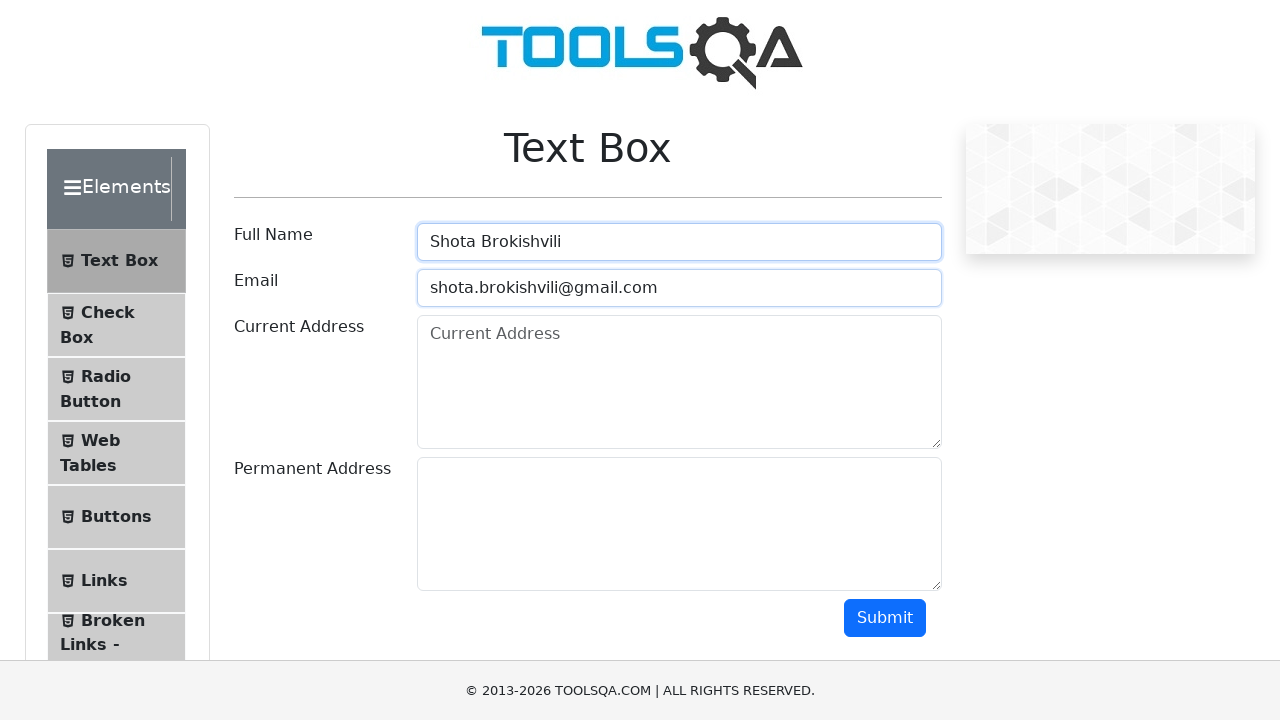

Filled current address field with 'Tbilisi, tsereteli ave' on //textarea[@placeholder='Current Address']
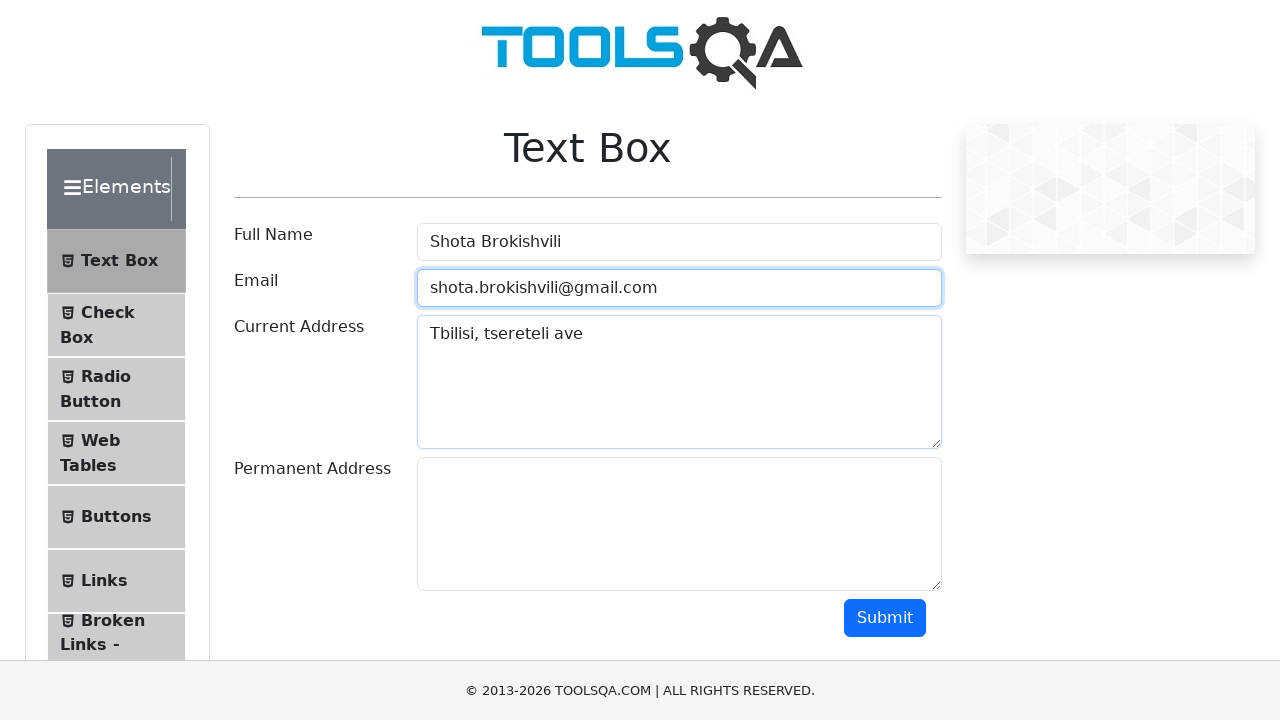

Filled permanent address field with 'Tbilisi, Didube' on #permanentAddress
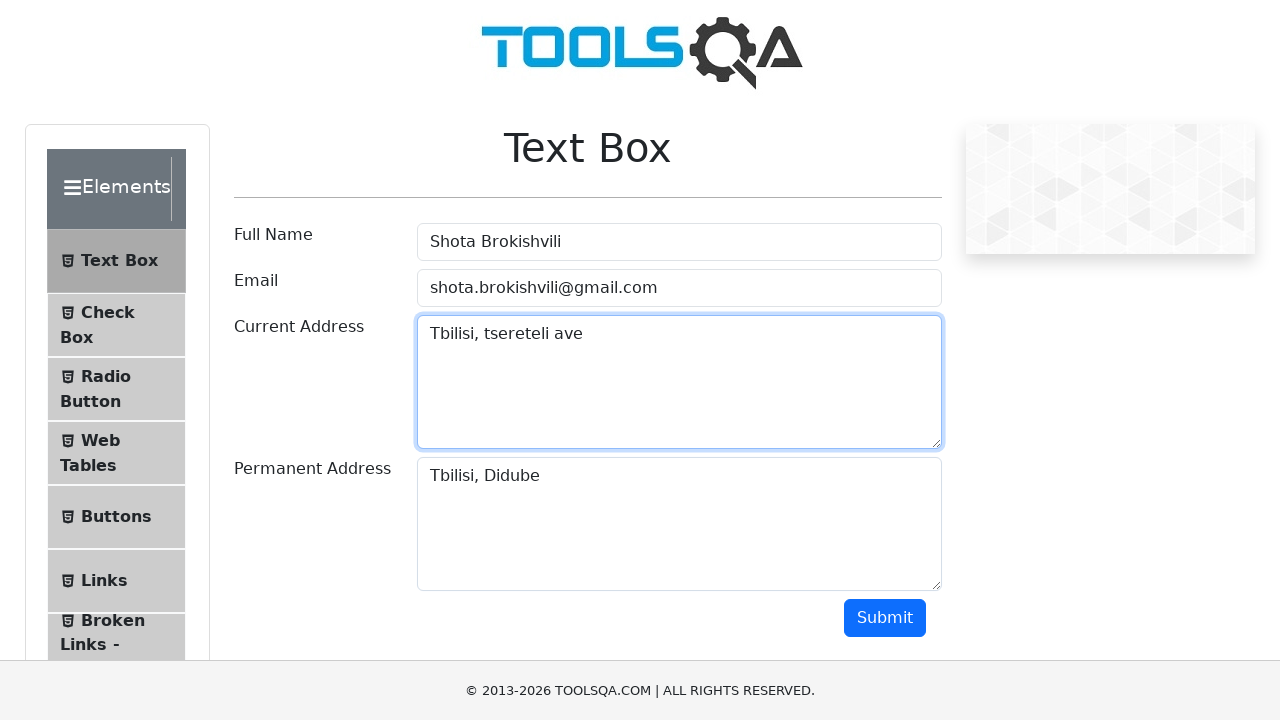

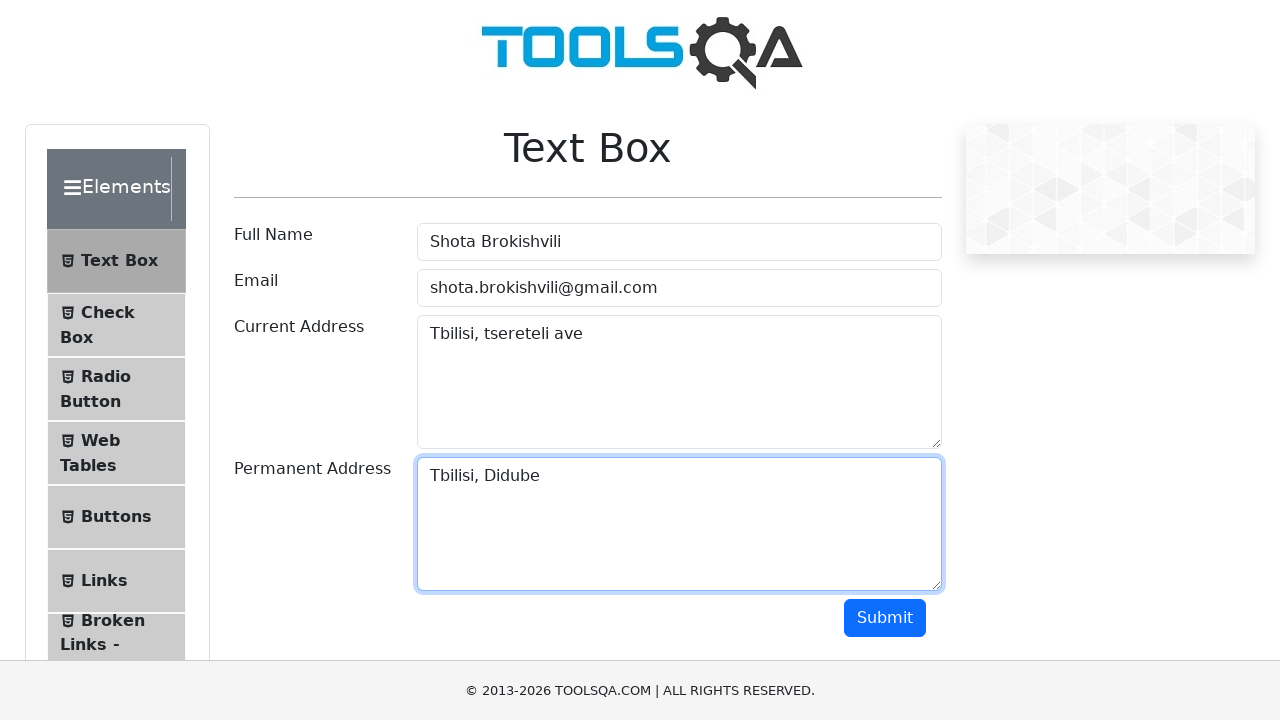